Tests tooltip functionality on jQuery UI demo page by switching to an iframe, hovering over an age input field, and verifying the tooltip message appears

Starting URL: https://jqueryui.com/tooltip/

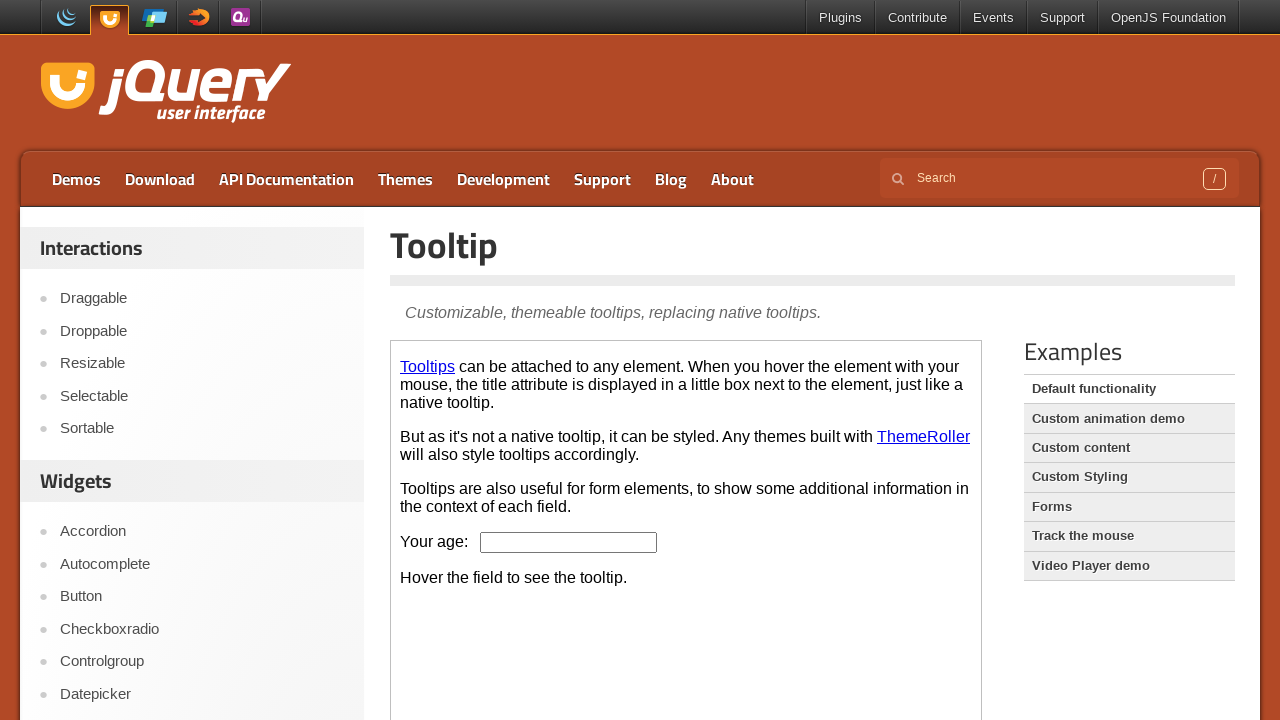

Located the demo iframe
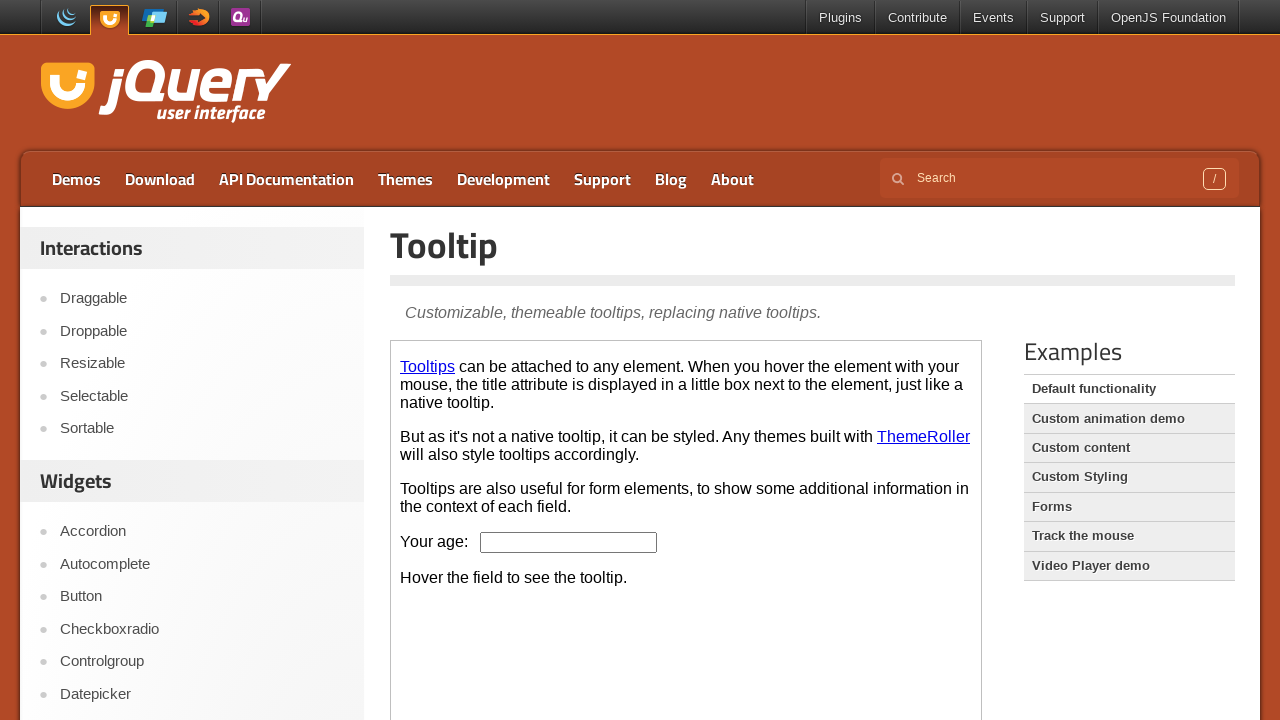

Age input field became visible in iframe
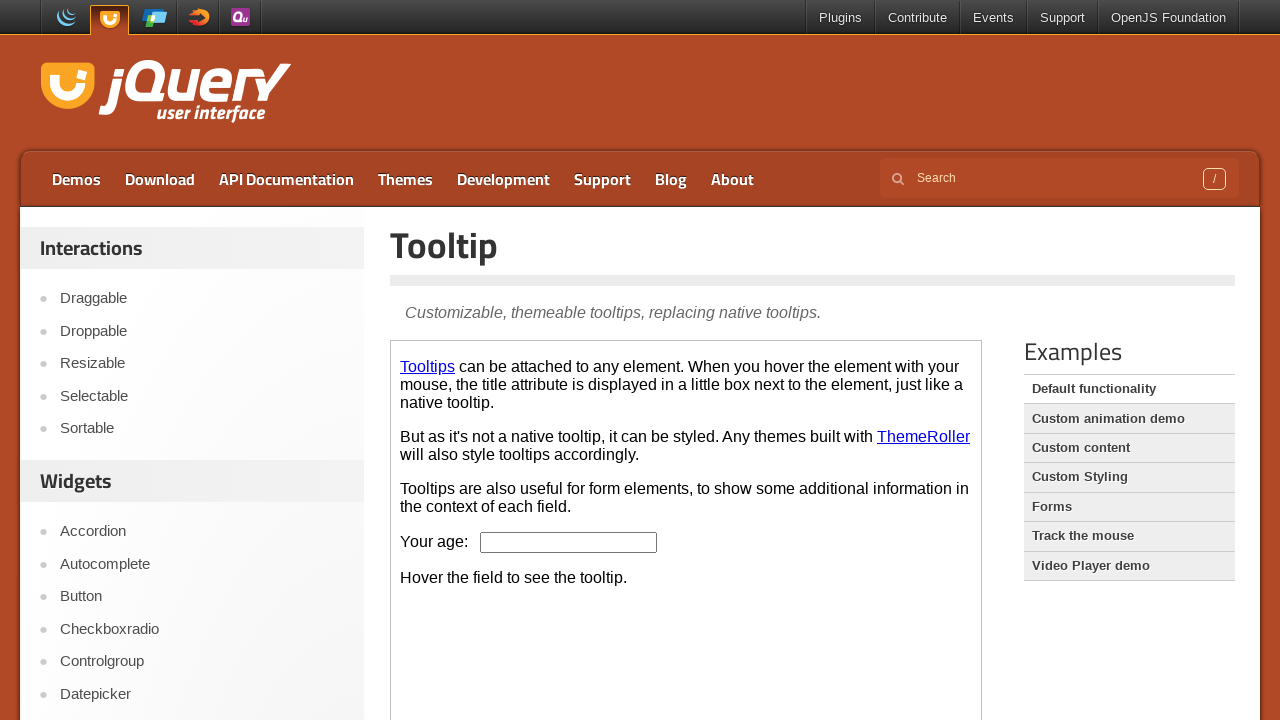

Hovered over age input field to trigger tooltip at (569, 542) on .demo-frame >> internal:control=enter-frame >> #age
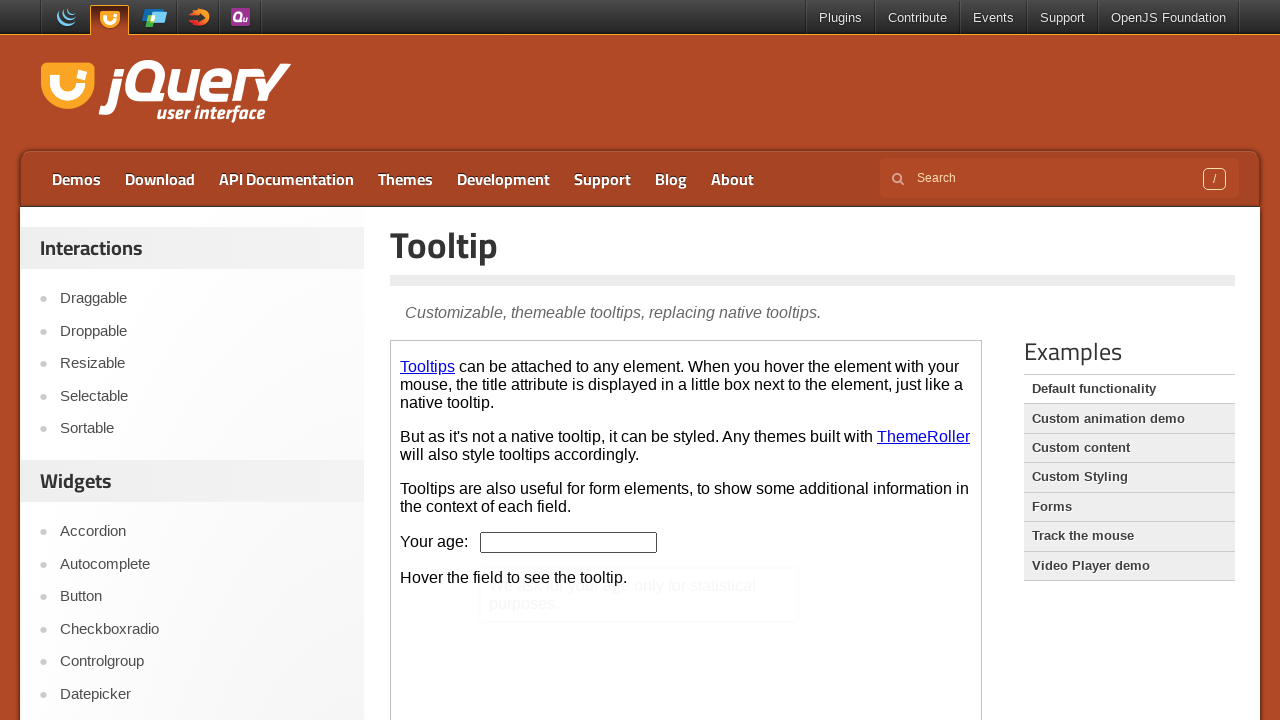

Tooltip appeared on the page
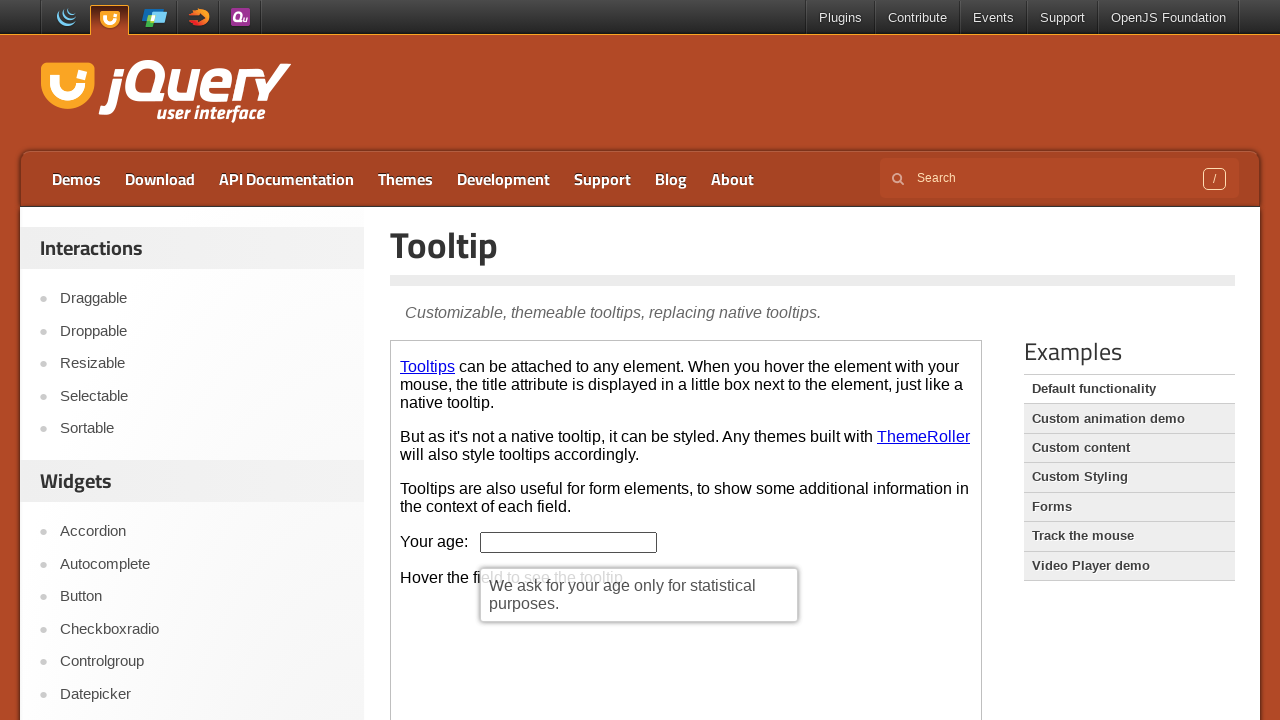

Retrieved tooltip text content
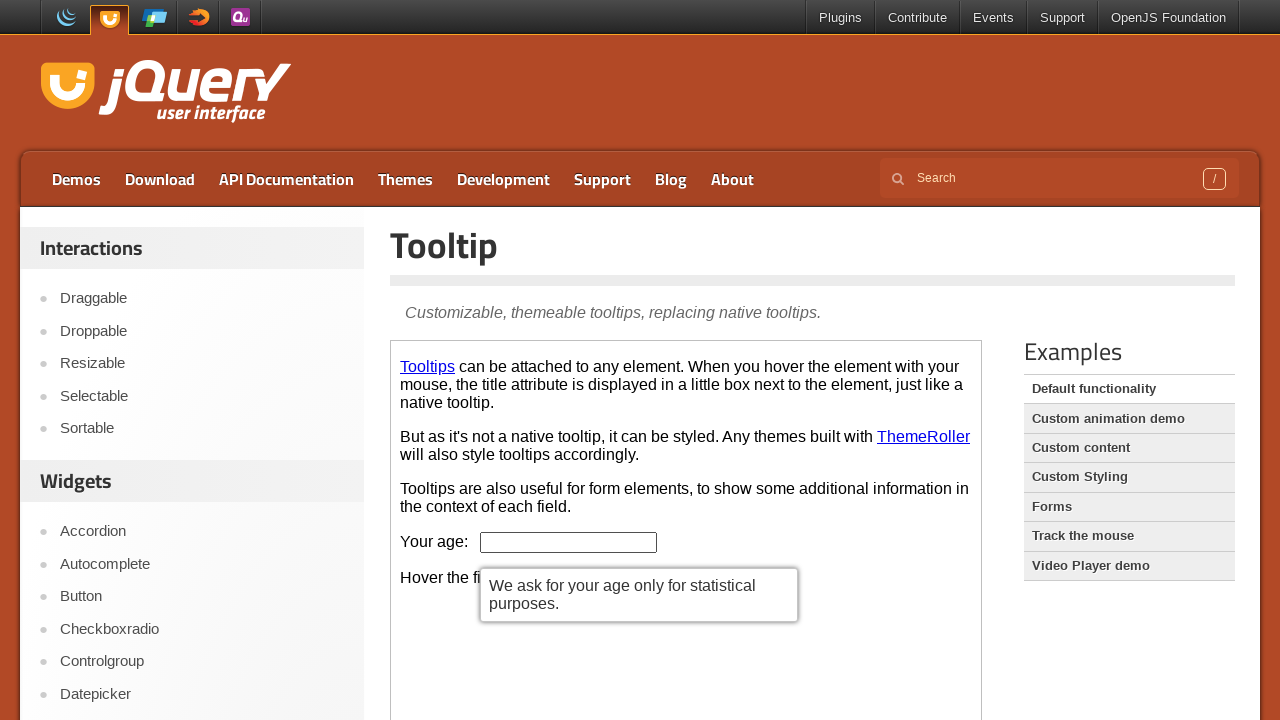

Verified tooltip text matches expected message: 'We ask for your age only for statistical purposes.'
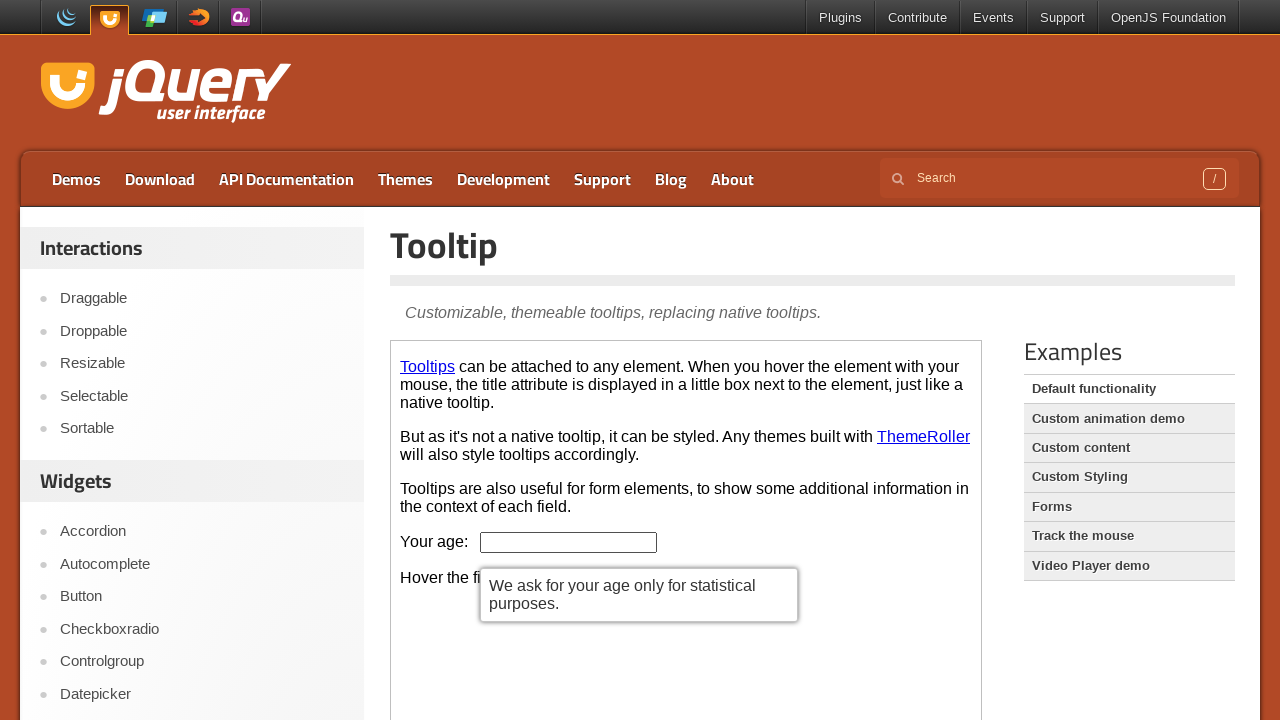

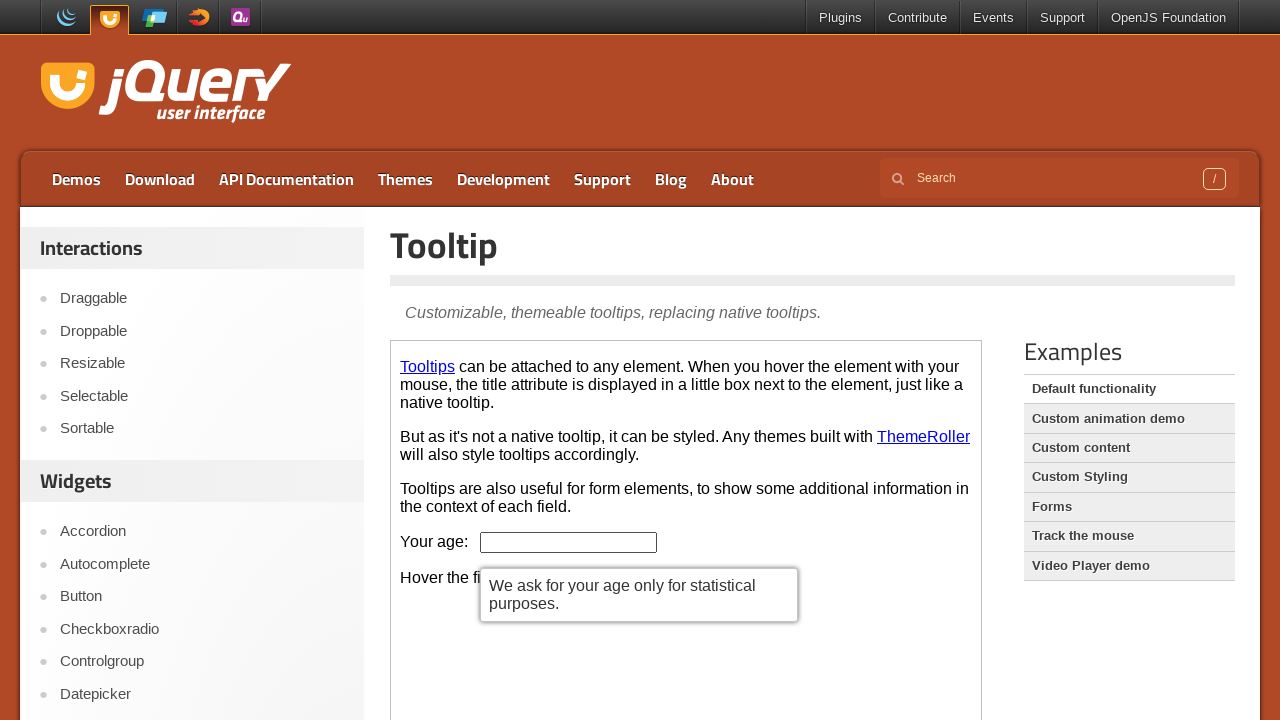